Tests JavaScript alert handling by triggering a confirm dialog and dismissing it

Starting URL: https://the-internet.herokuapp.com/javascript_alerts

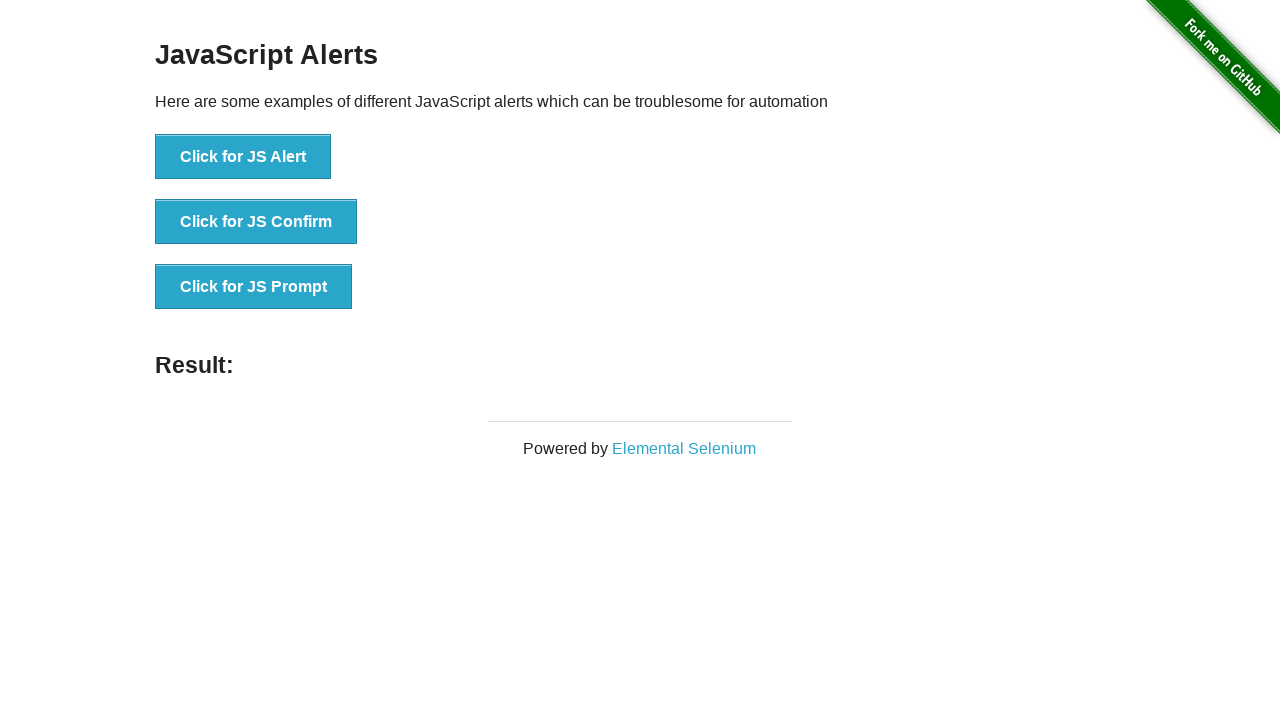

Clicked 'Click for JS Confirm' button to trigger confirm dialog at (256, 222) on xpath=//button[normalize-space()='Click for JS Confirm']
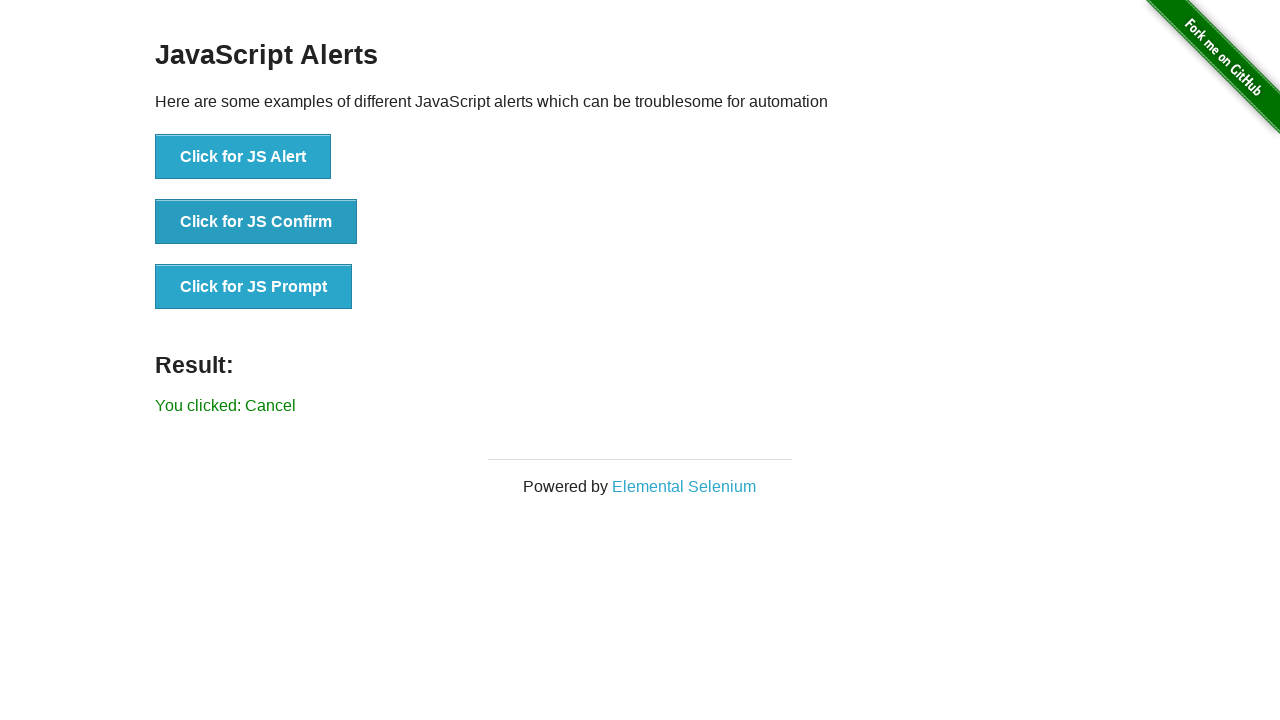

Set up dialog handler to dismiss any alerts
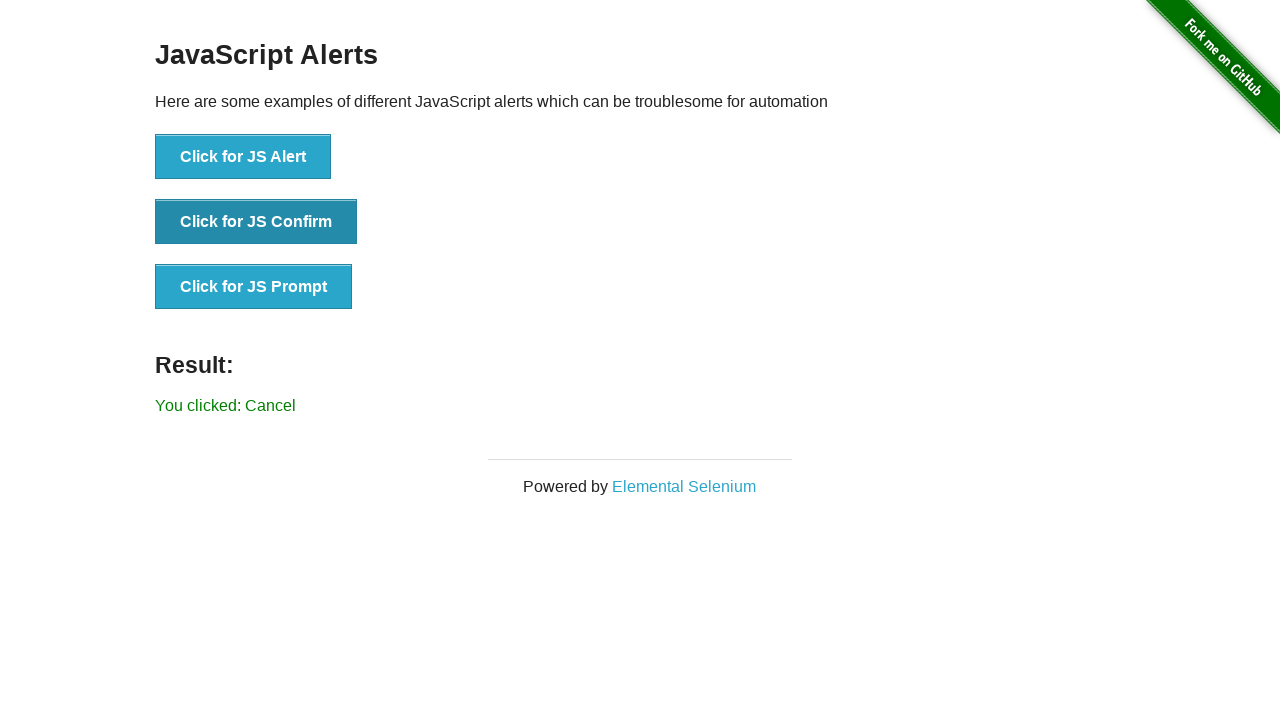

Clicked 'Click for JS Confirm' button again to trigger and dismiss the confirm dialog at (256, 222) on xpath=//button[normalize-space()='Click for JS Confirm']
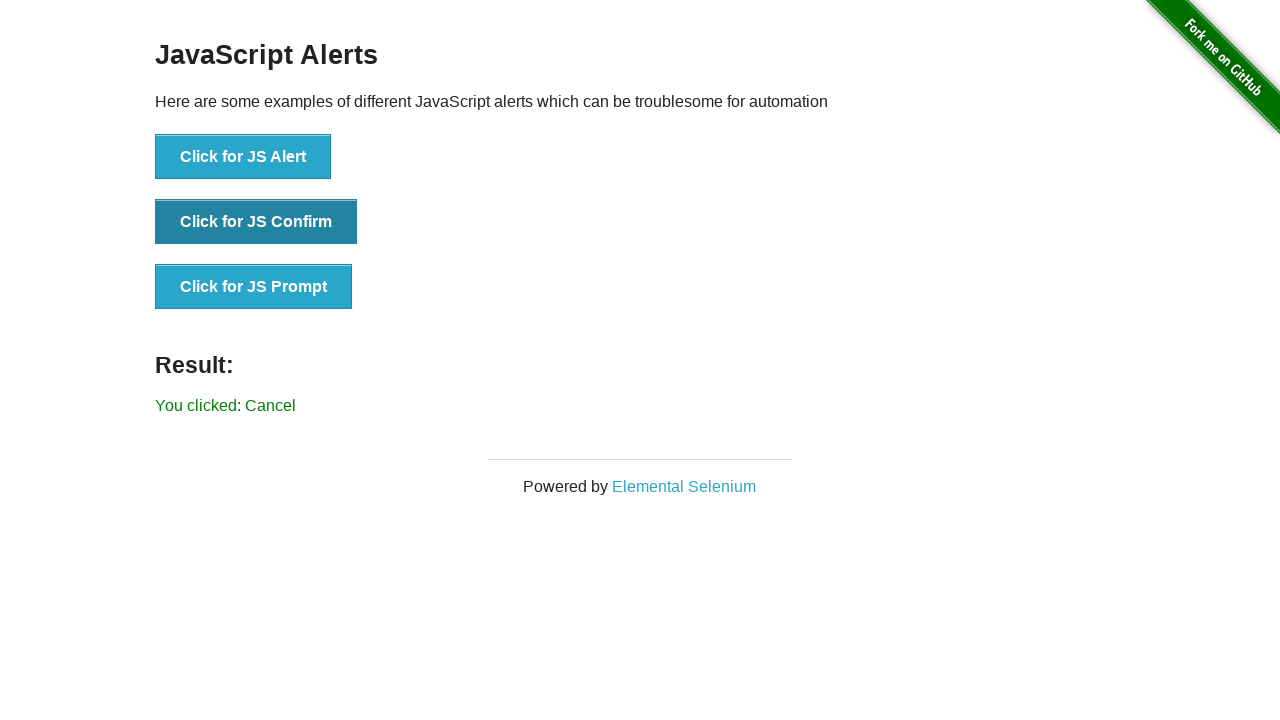

Verified result text appeared after dismissing the confirm dialog
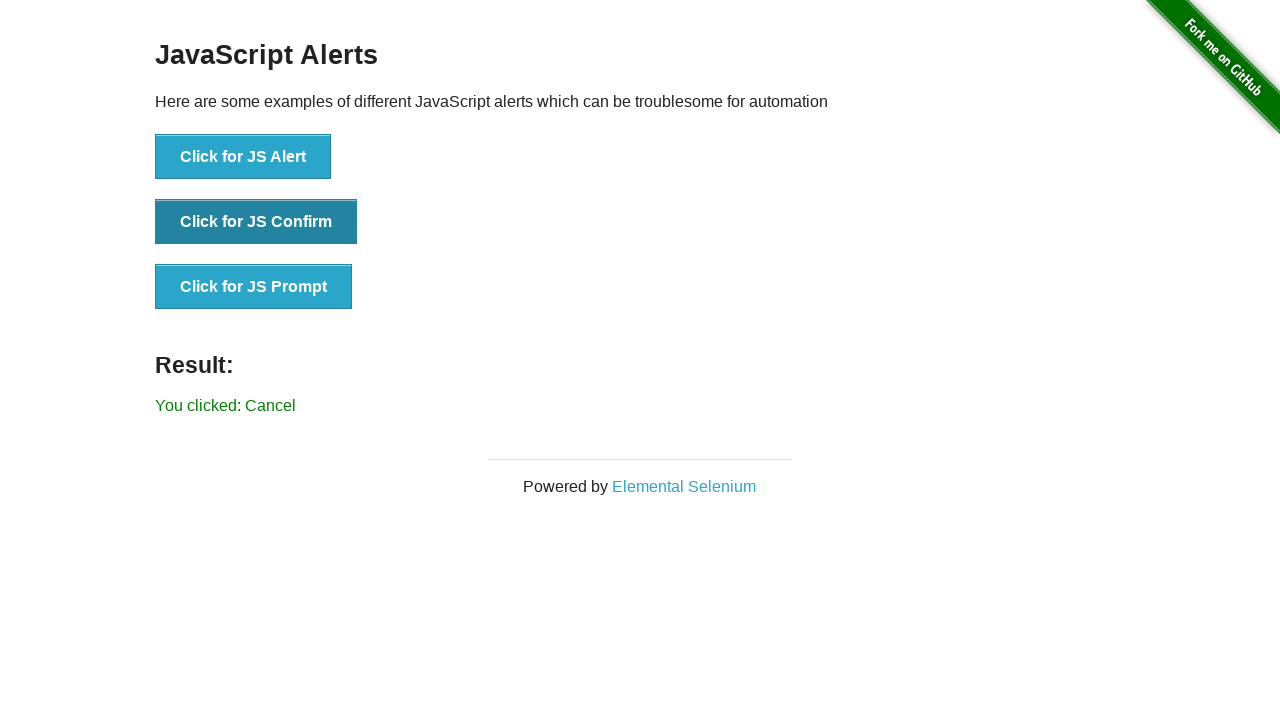

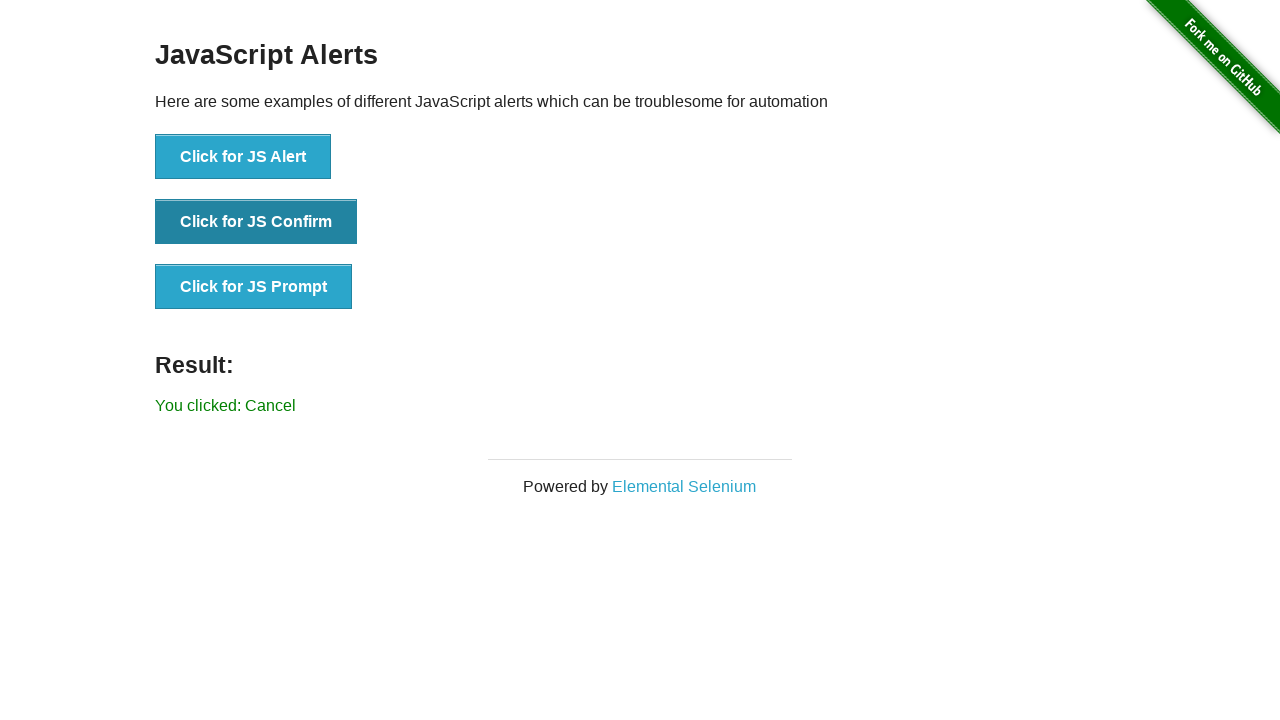